Tests adding a product to the shopping cart by selecting Nokia Lumia 1520, clicking add to cart, and verifying the product appears in the cart with the correct total price

Starting URL: https://demoblaze.com

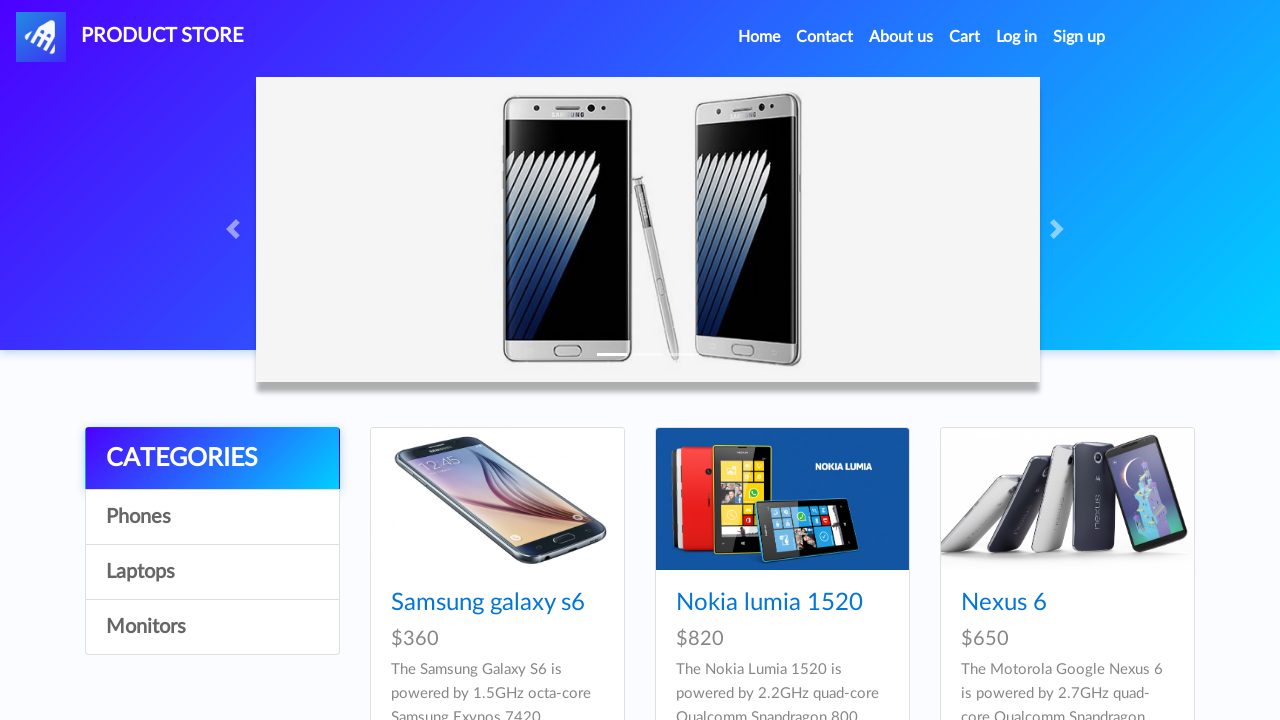

Set up dialog handler to accept popups
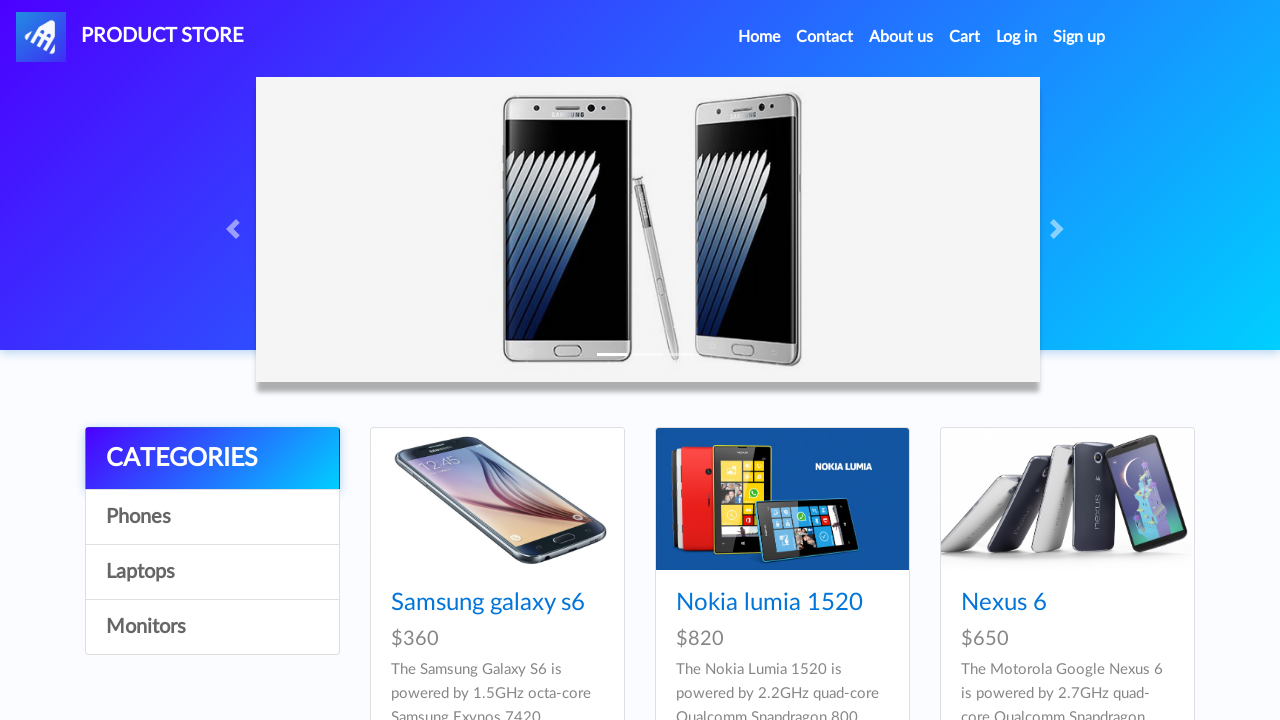

Clicked on Nokia Lumia 1520 product at (769, 603) on internal:role=link[name="Nokia lumia 1520"i]
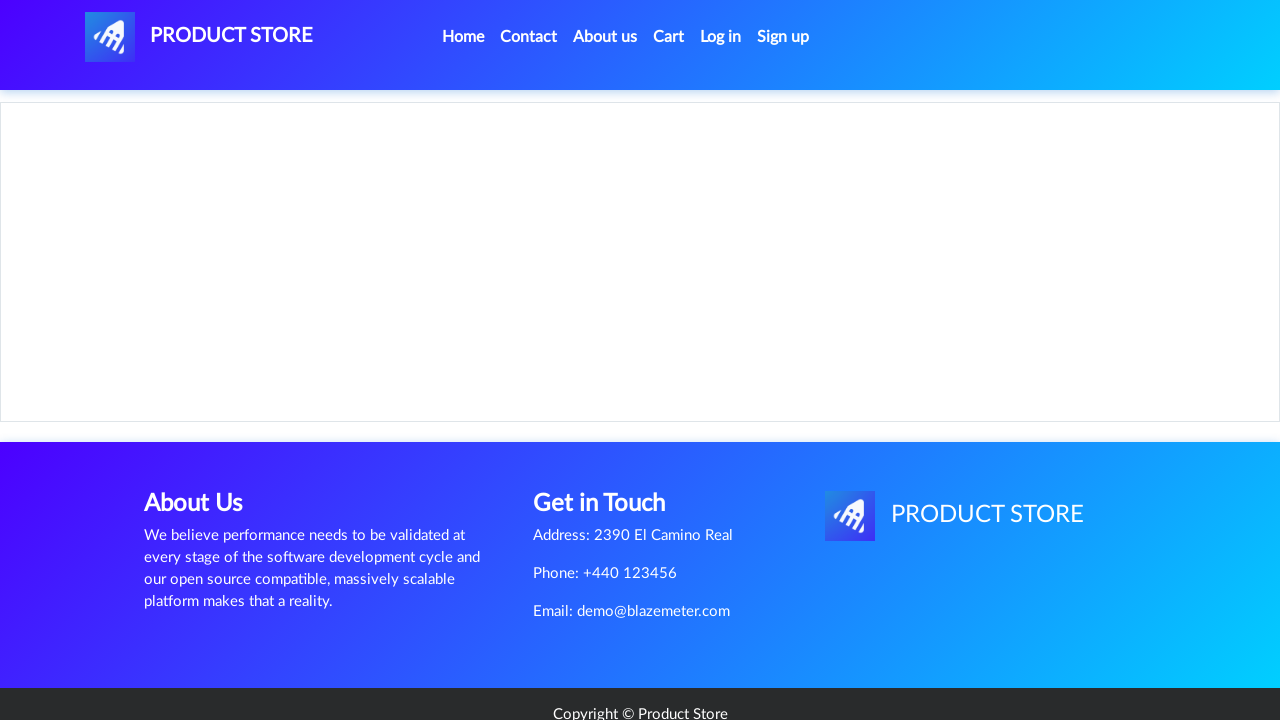

Waited for product page to load
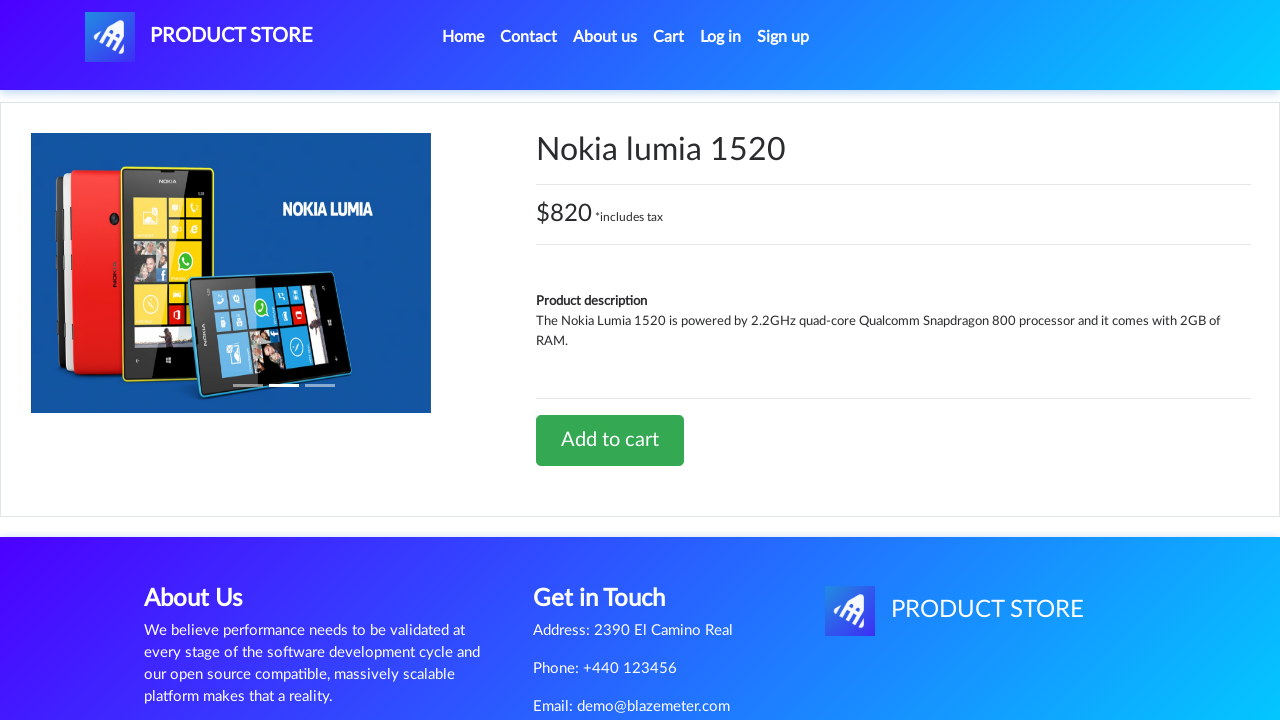

Clicked 'Add to cart' button at (610, 440) on internal:role=link[name="Add to cart"i]
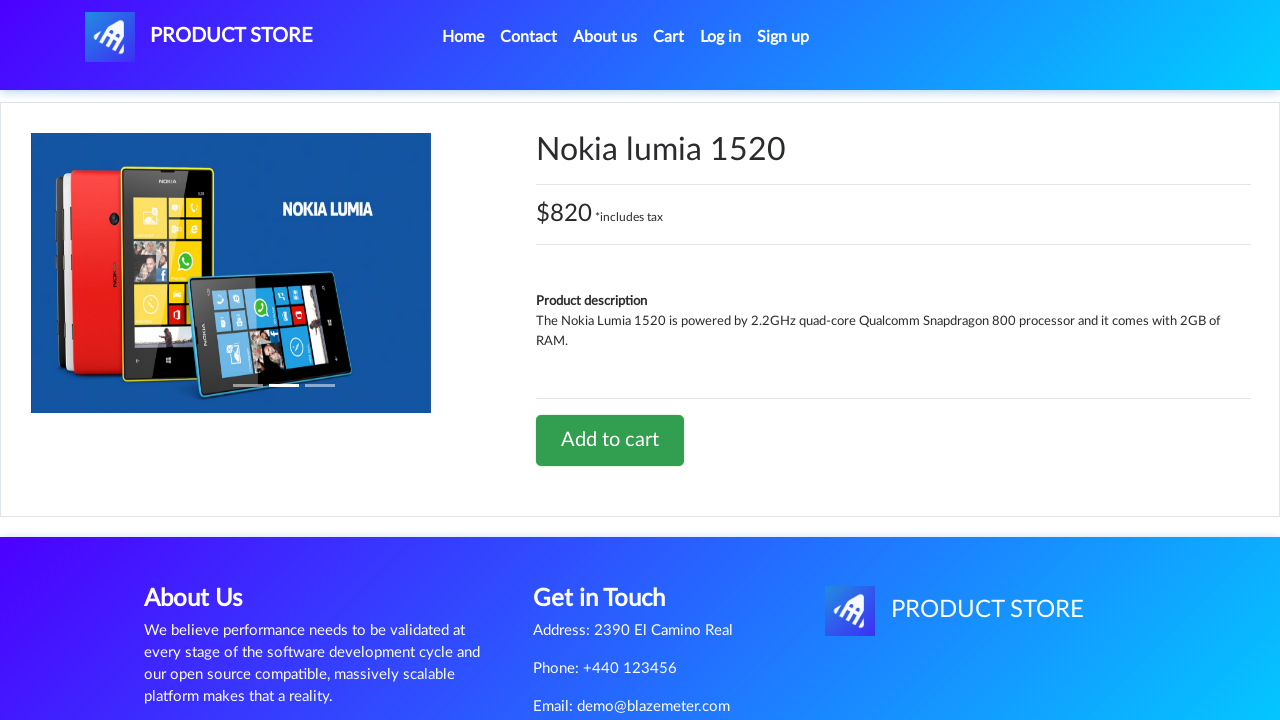

Waited for dialog confirmation after adding to cart
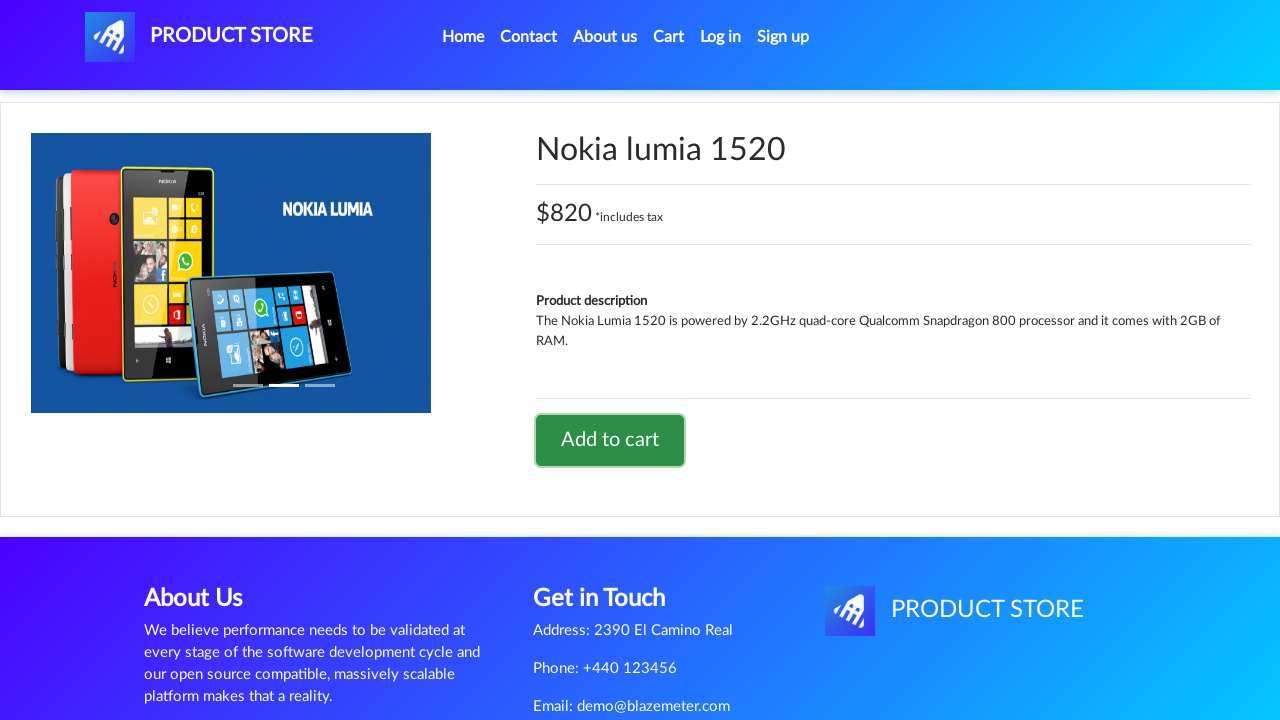

Clicked on cart navigation link at (669, 37) on xpath=//*[@id="navbarExample"]/ul/li[4]/a
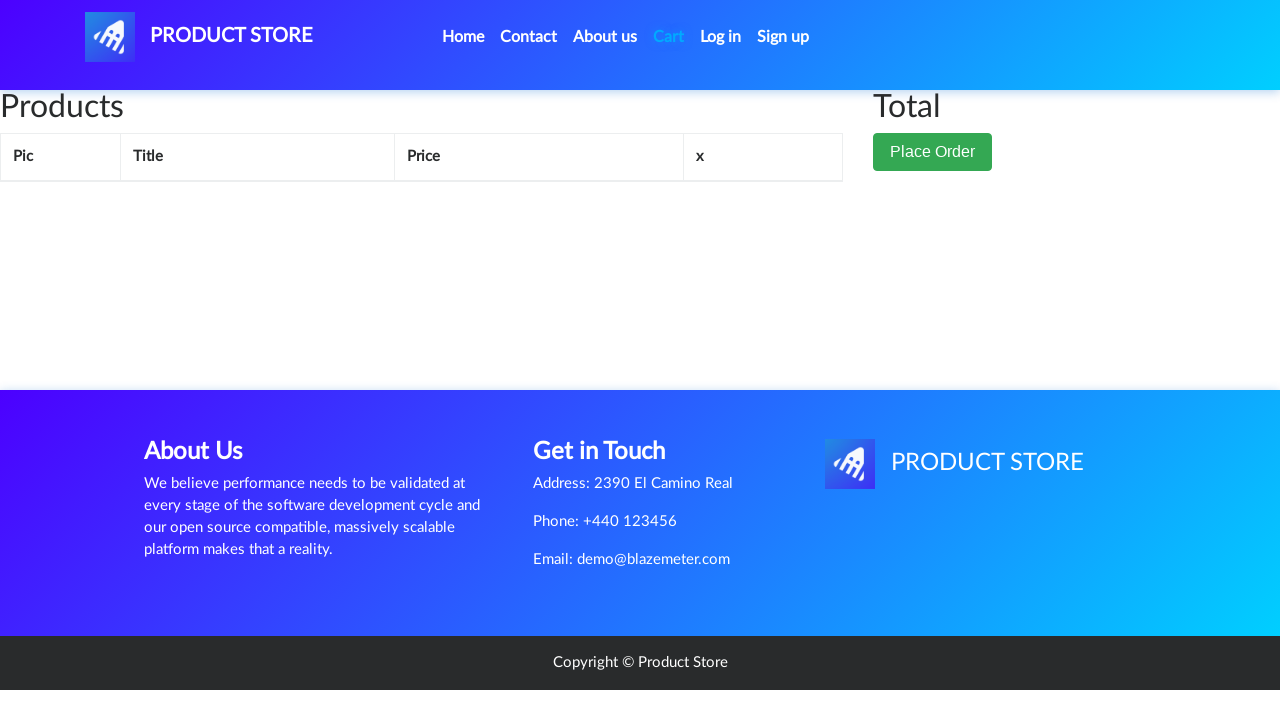

Verified total price is displayed in cart
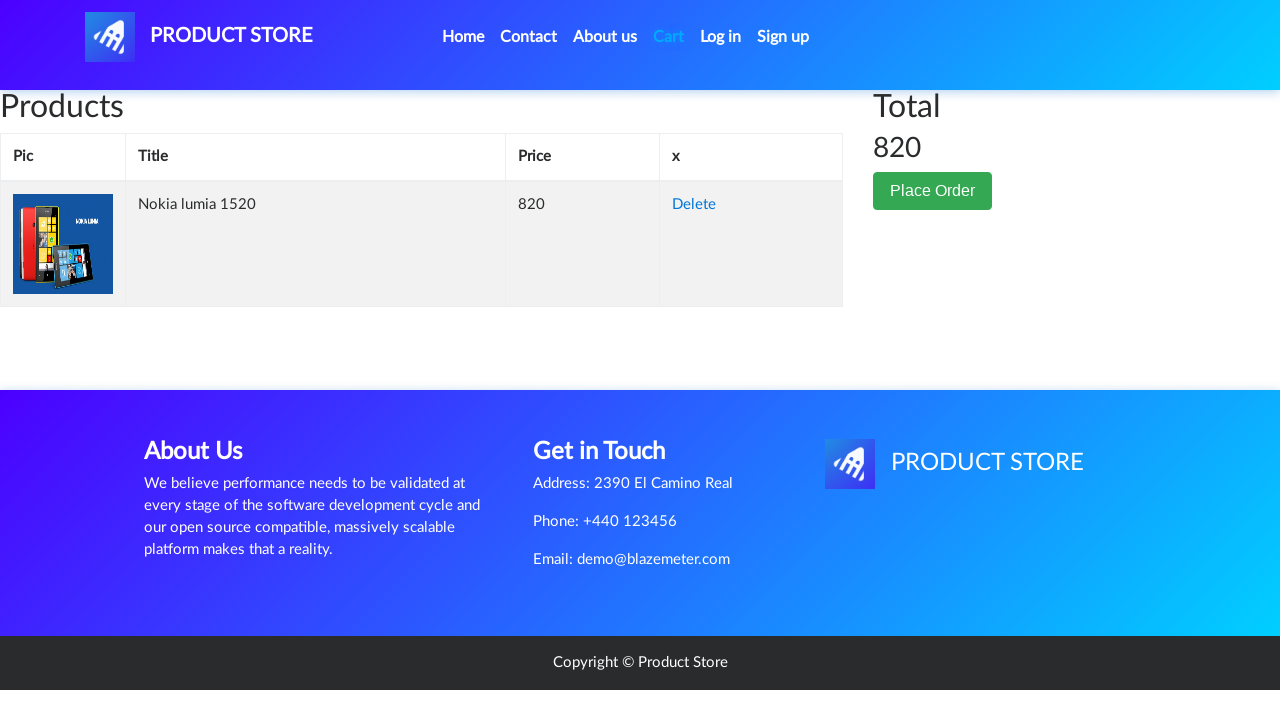

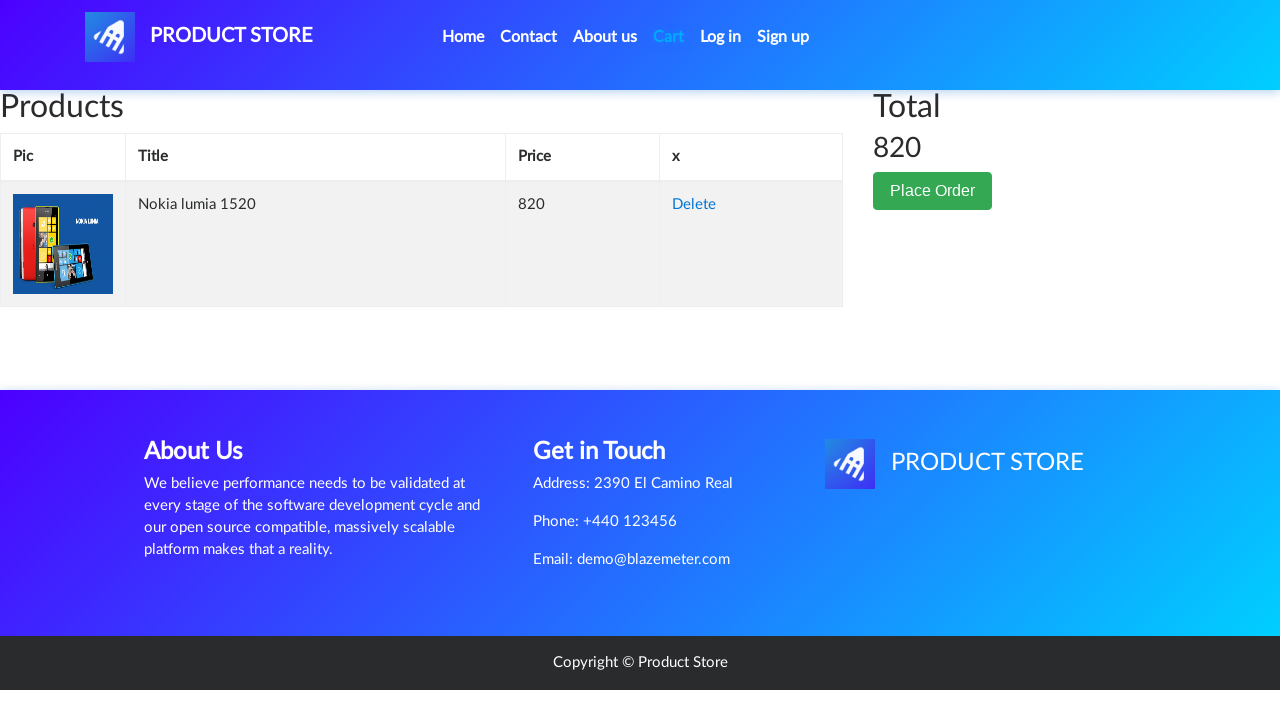